Tests job listing page navigation by selecting a city from dropdown filter and clicking through pagination to verify page navigation works correctly

Starting URL: https://www.empleosmaquila.com/listaofertas.aspx

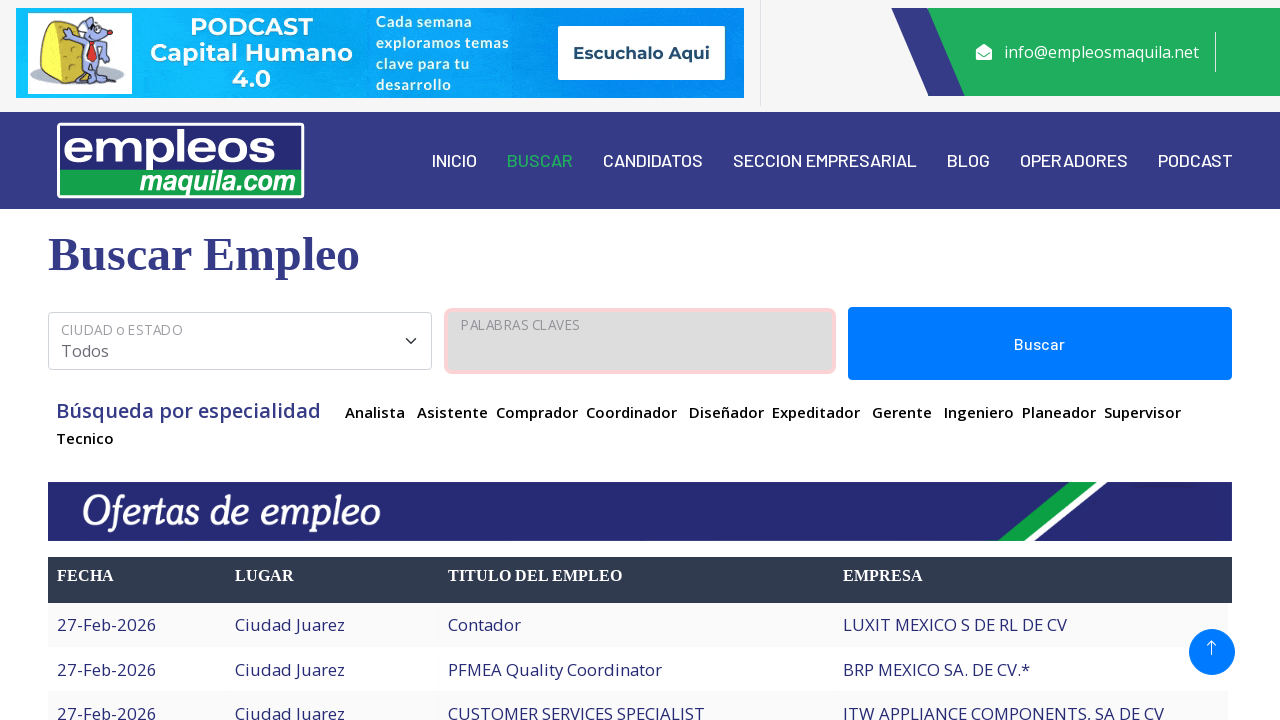

Selected 'Ciudad Juarez' from city dropdown filter on #DropCiudad
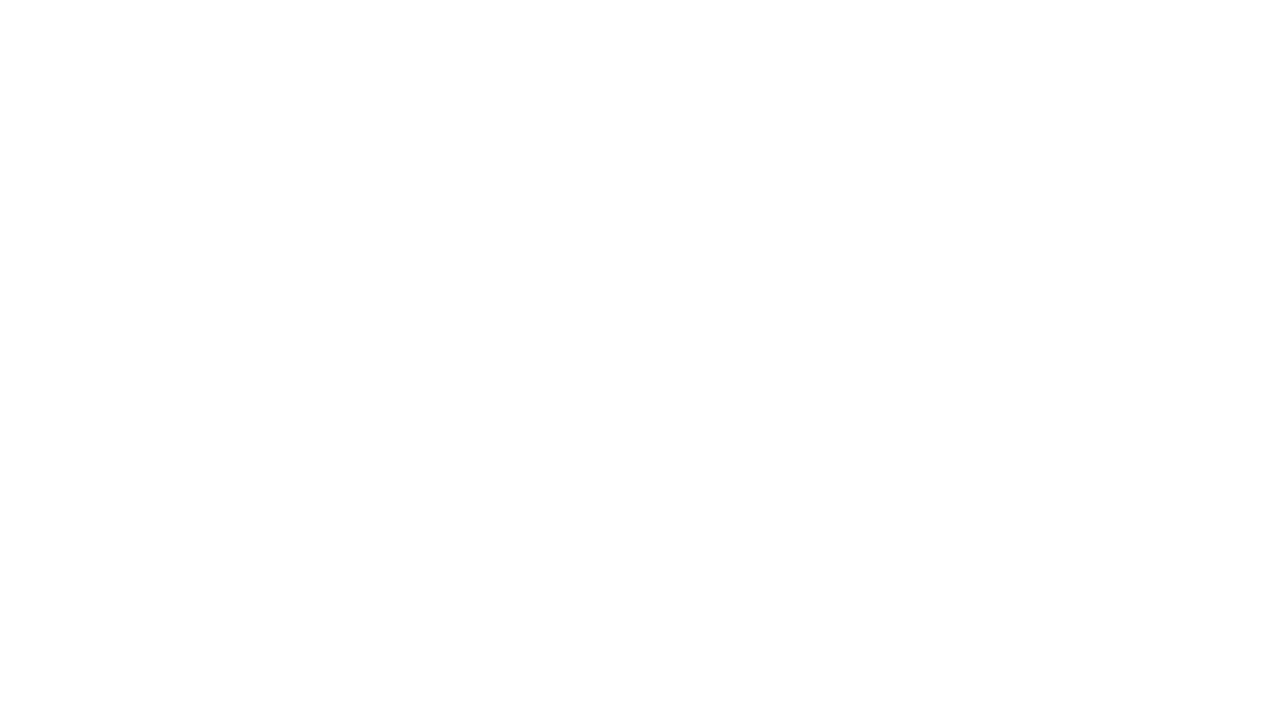

Waited 3 seconds for page to load after city selection
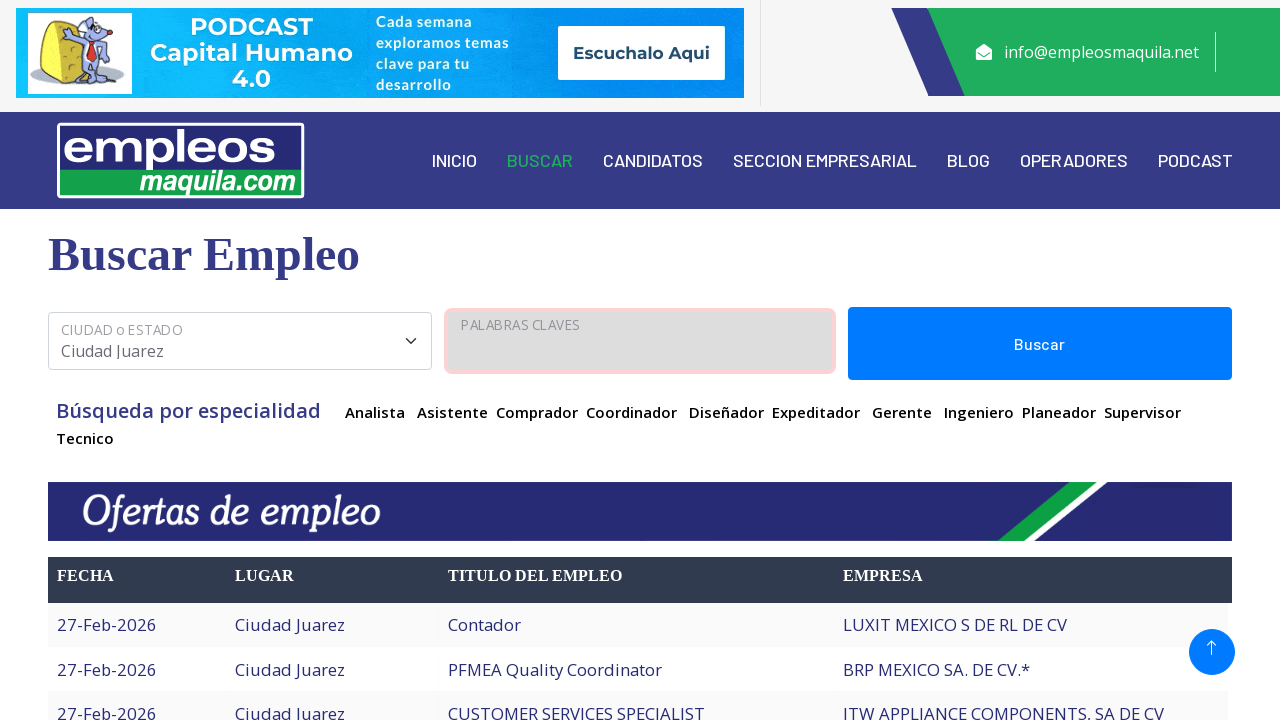

Job listing table loaded successfully
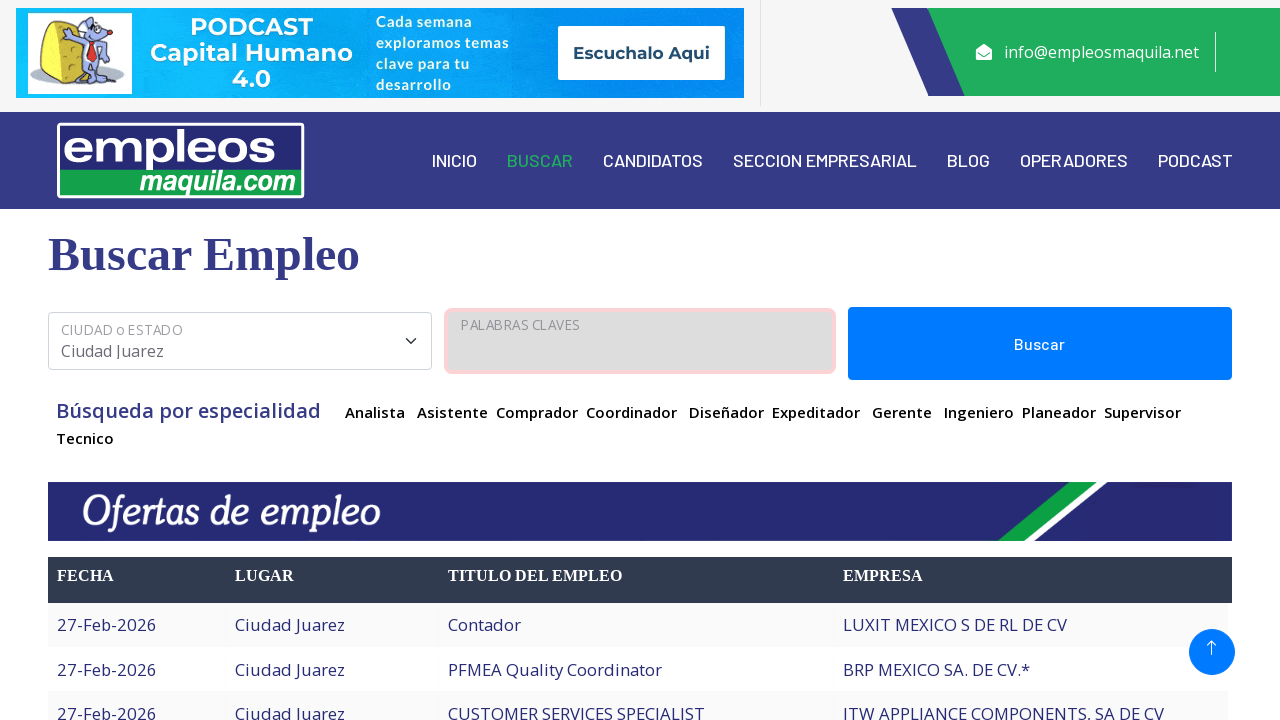

Found 16 pagination links
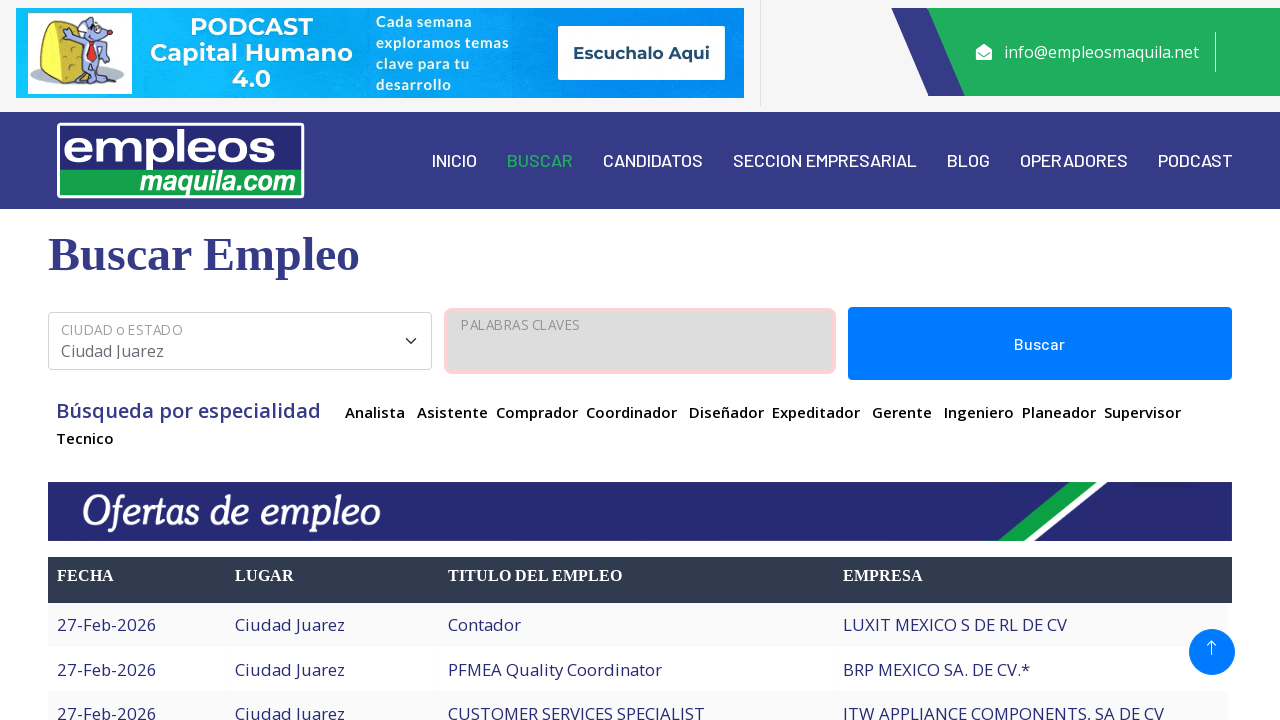

Clicked first pagination link to navigate to page 2 at (88, 361) on .pager > td > table > tbody > tr > td > a >> nth=0
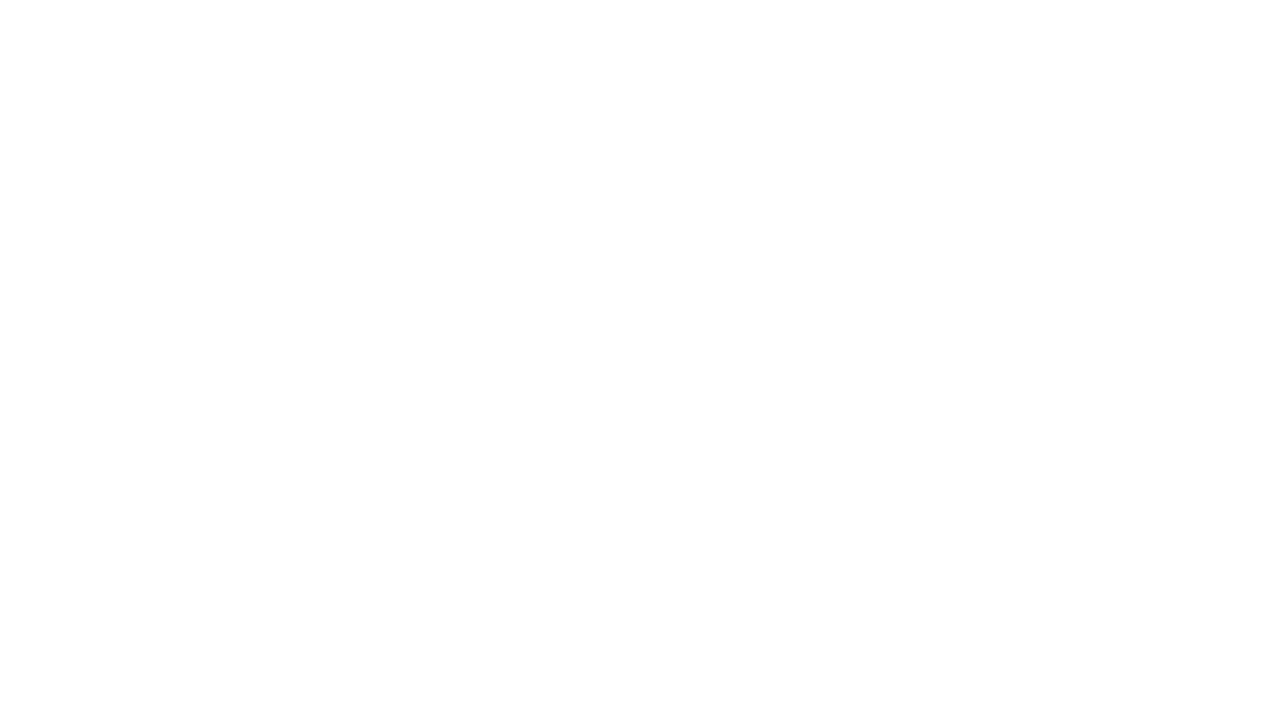

Page 2 of job listings loaded successfully
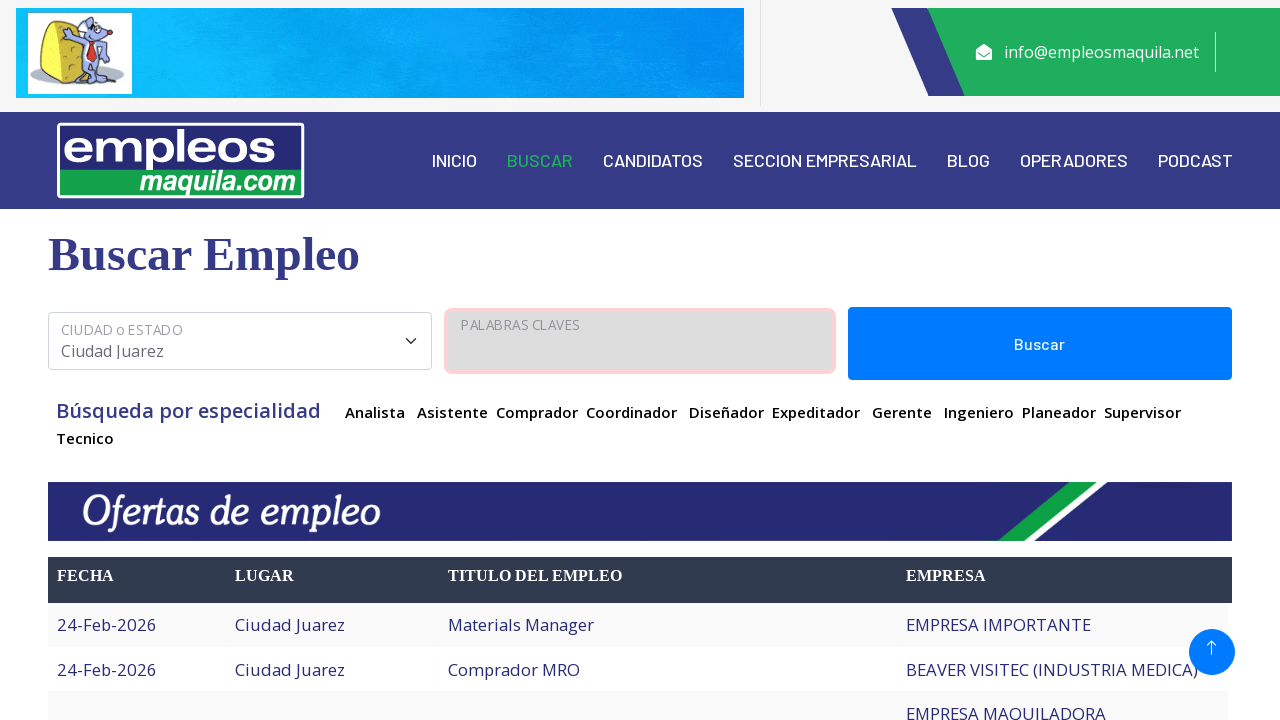

Clicked second pagination link to navigate to page 3 at (106, 361) on .pager > td > table > tbody > tr > td > a >> nth=1
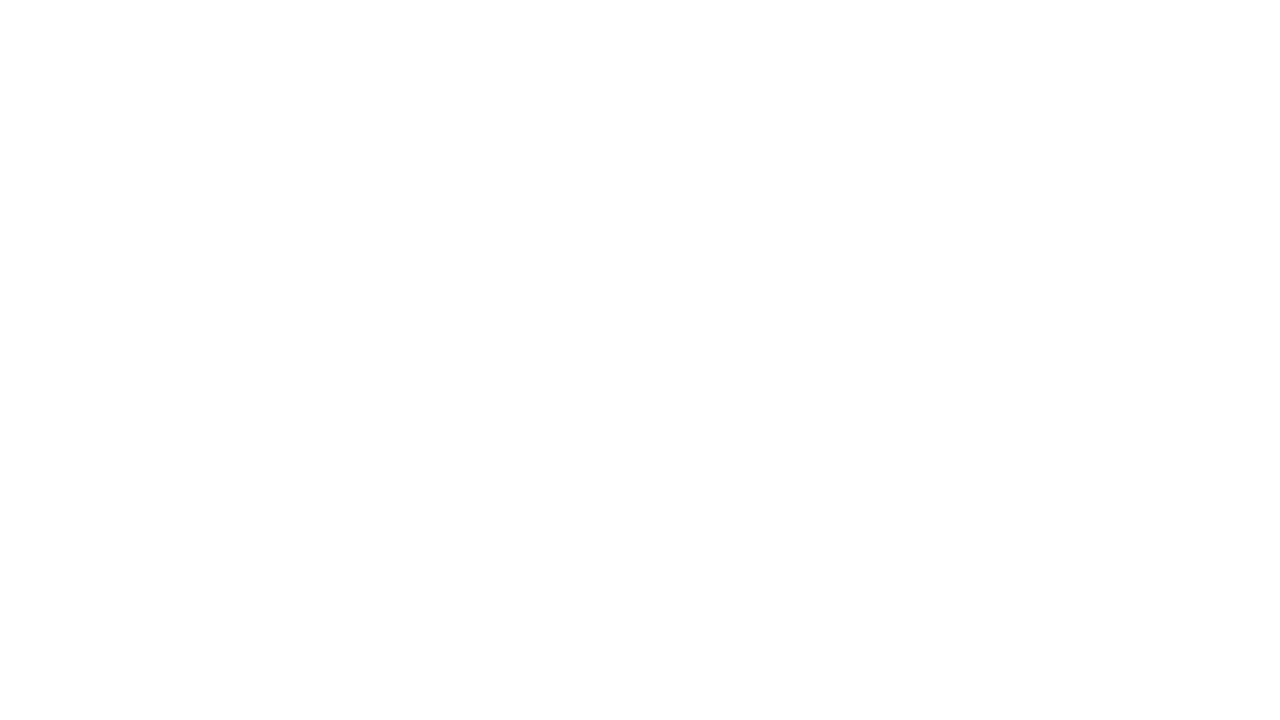

Page 3 of job listings loaded successfully
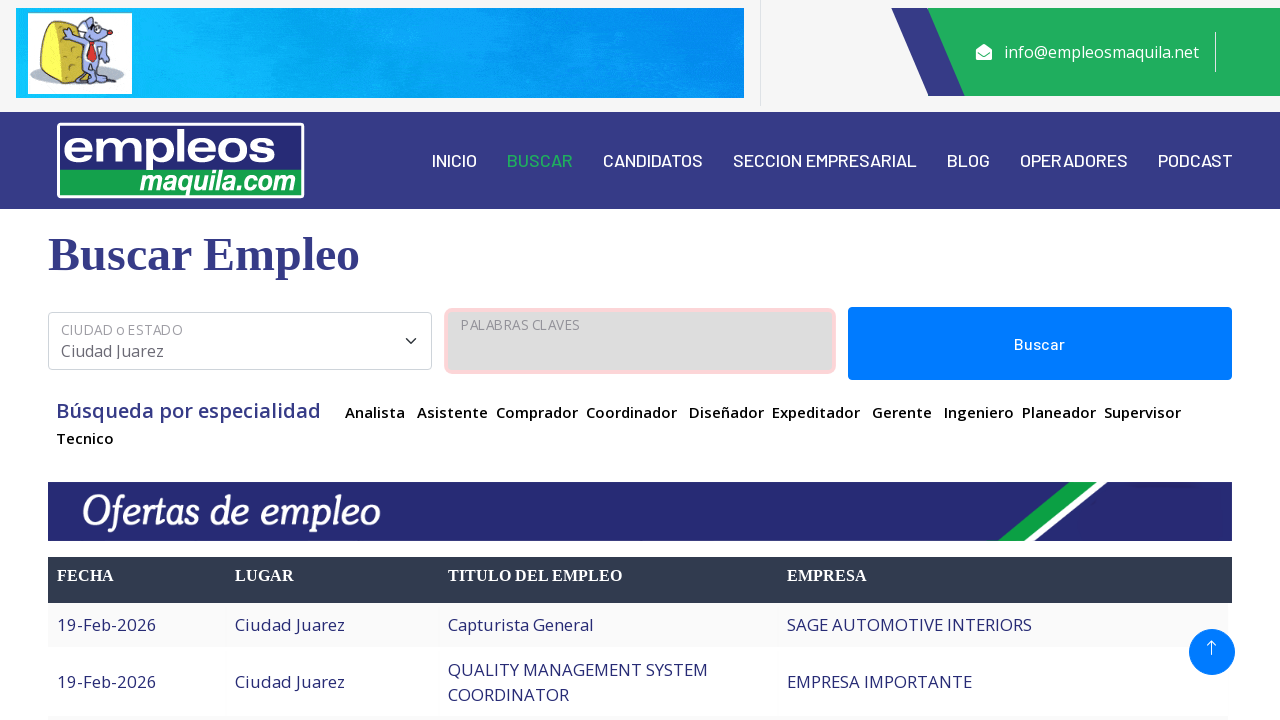

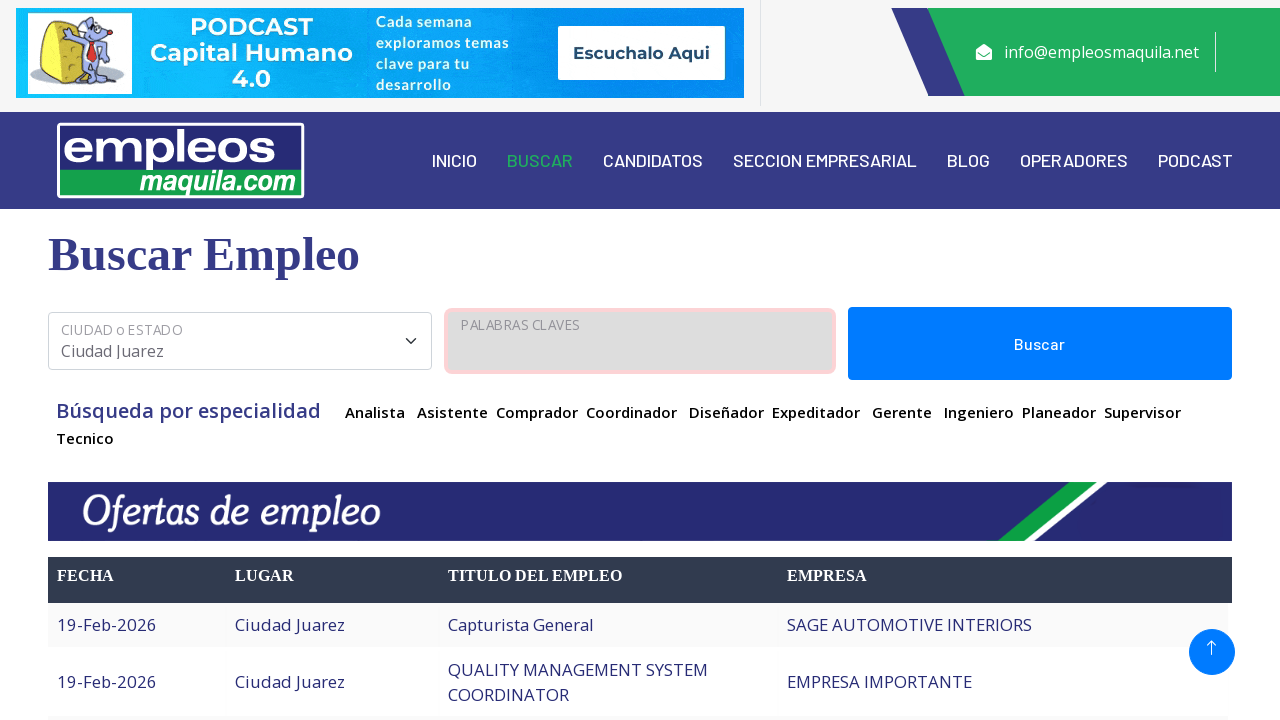